Tests alert handling functionality by clicking a prompt button and dismissing the alert dialog

Starting URL: http://omayo.blogspot.com/

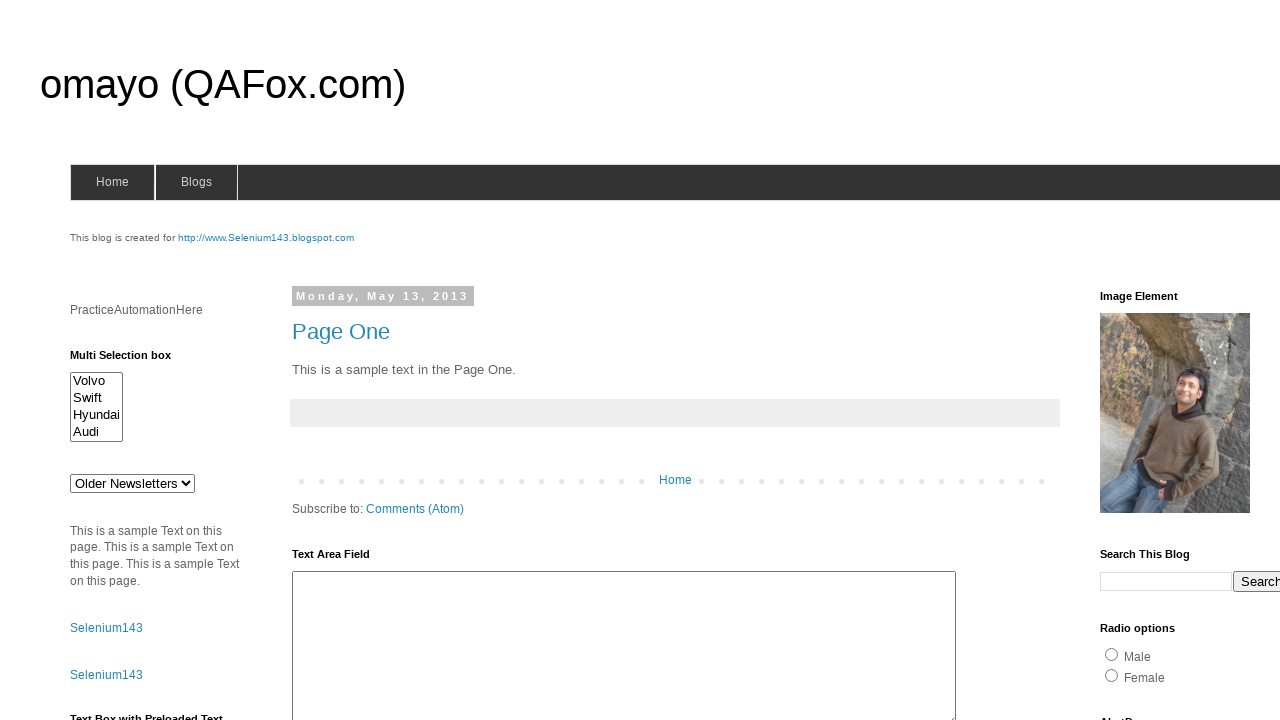

Navigated to http://omayo.blogspot.com/
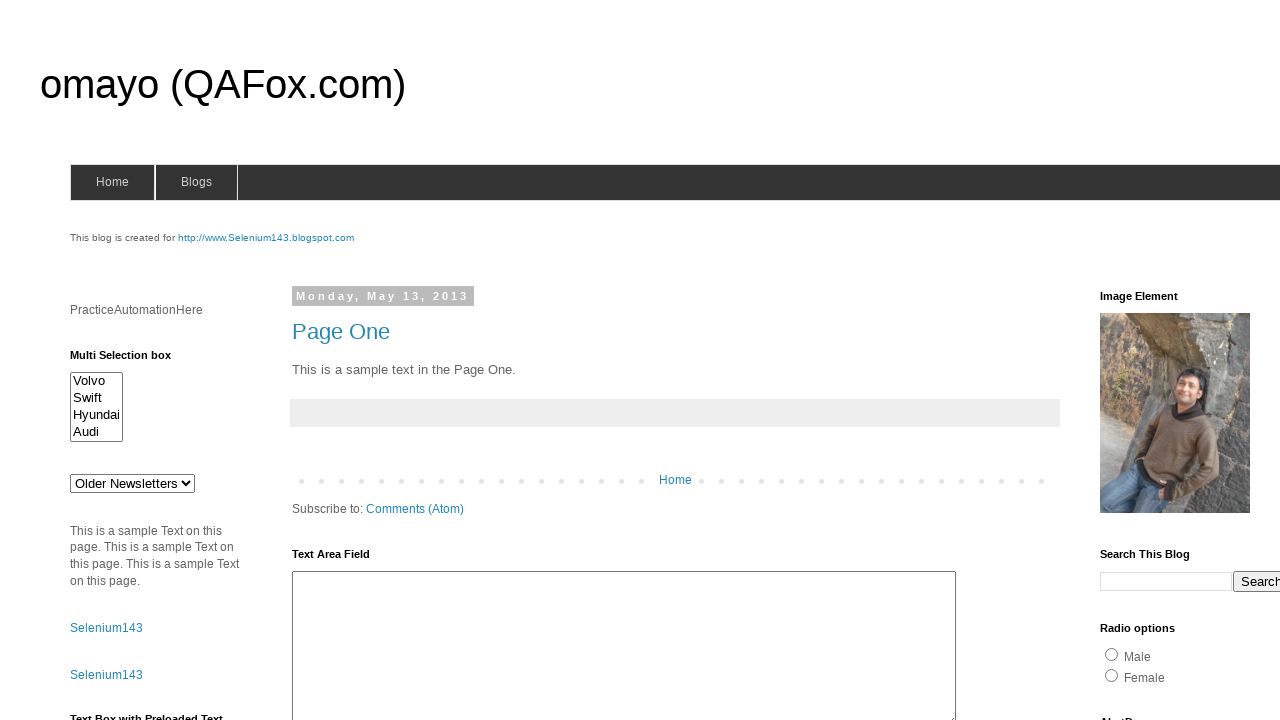

Clicked the prompt button to trigger alert dialog at (1140, 361) on input#prompt
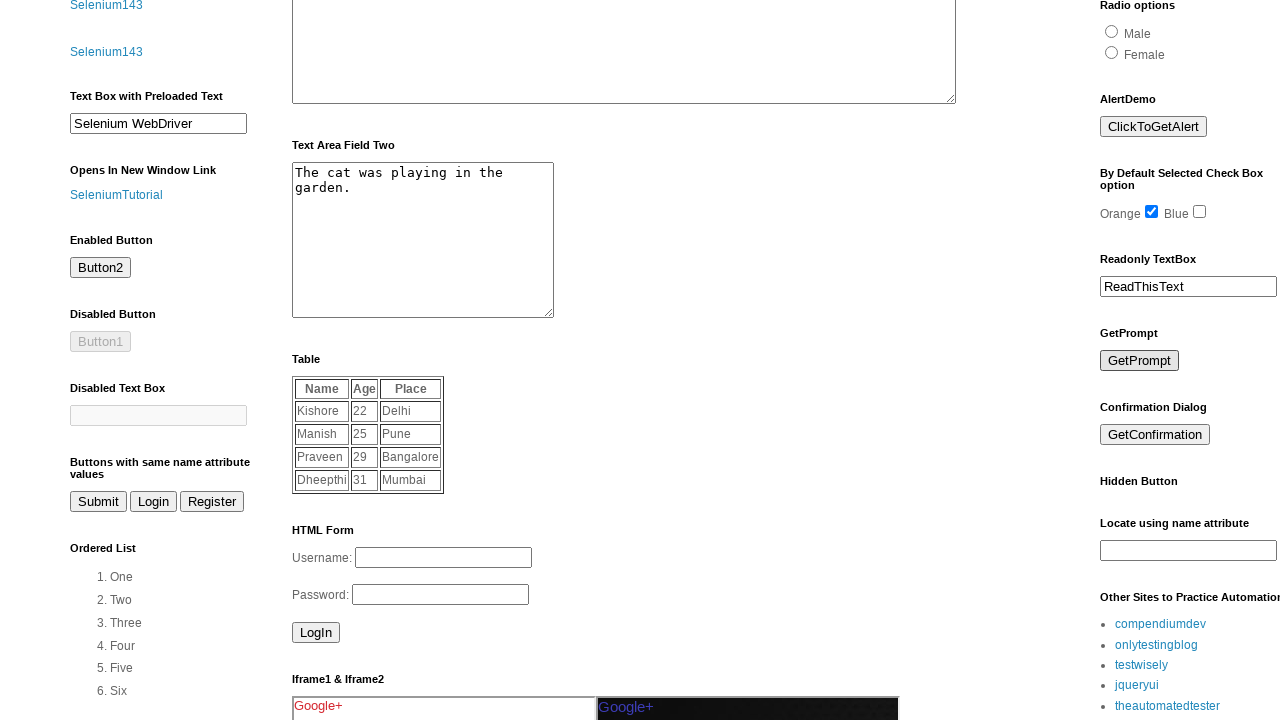

Set up dialog handler to dismiss alert
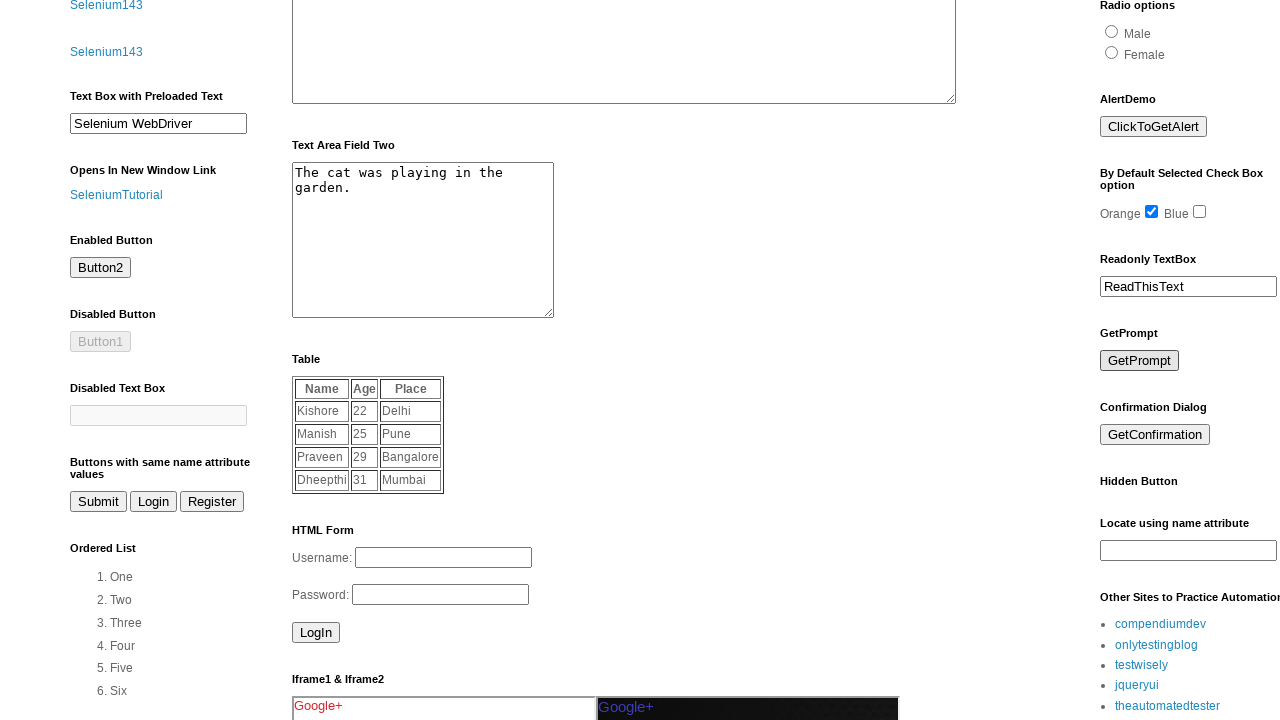

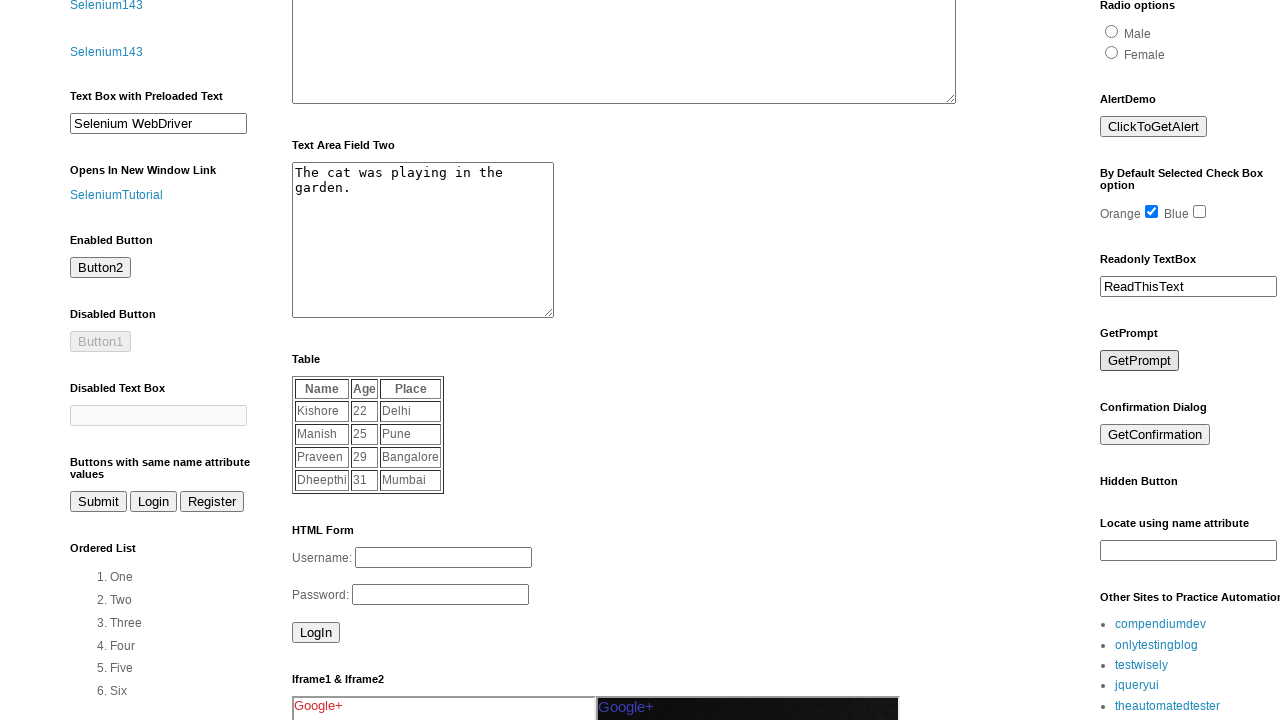